Navigates to practice page and waits for table element to load to verify table display

Starting URL: http://www.rahulshettyacademy.com/AutomationPractice/

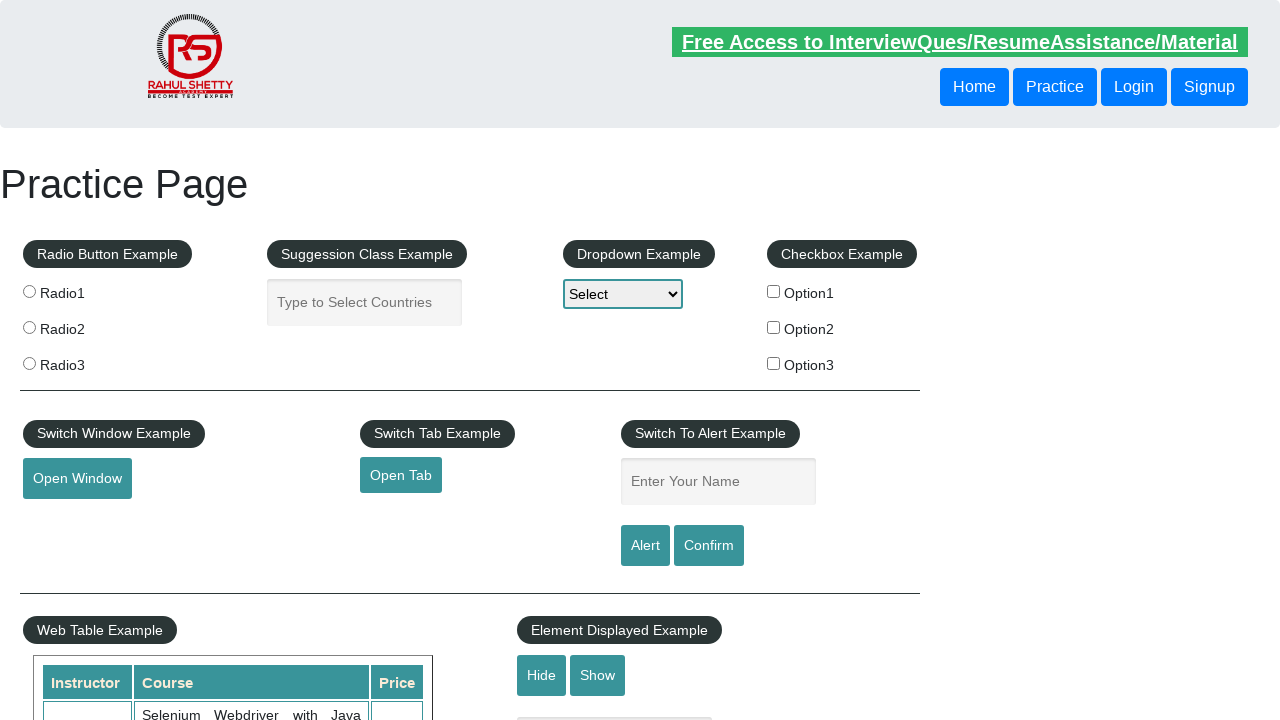

Navigated to practice page
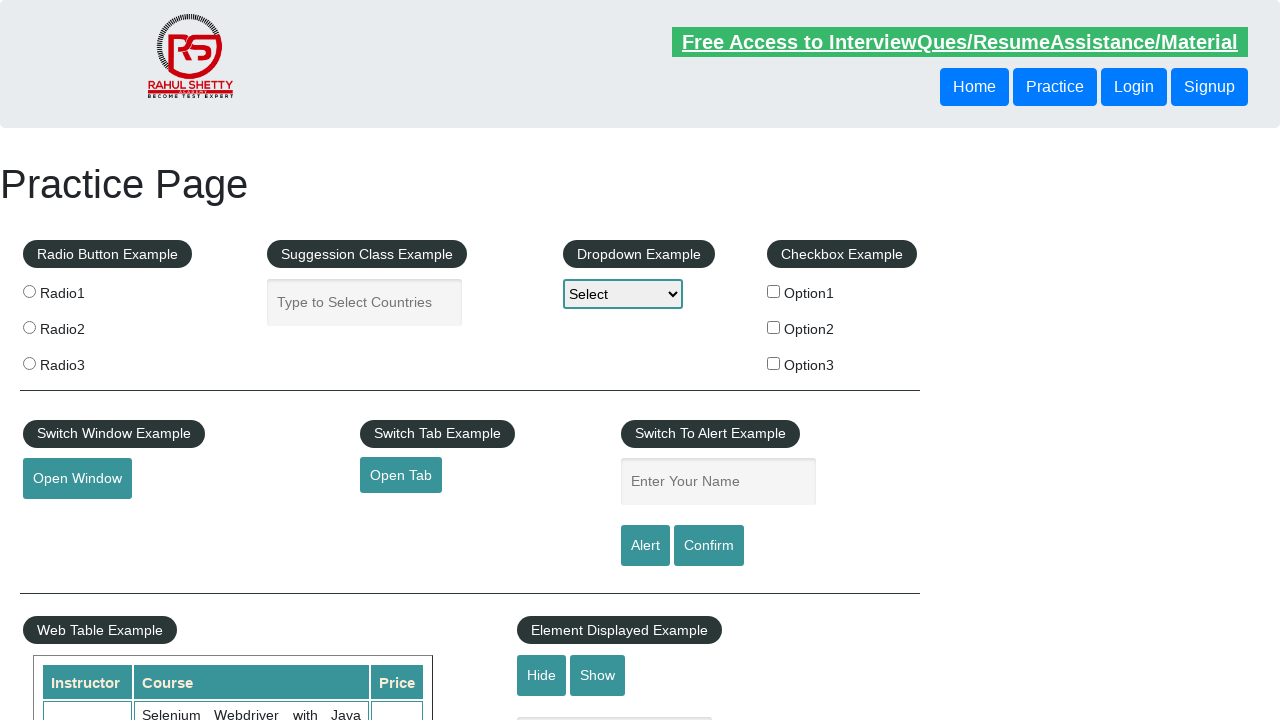

Table element loaded
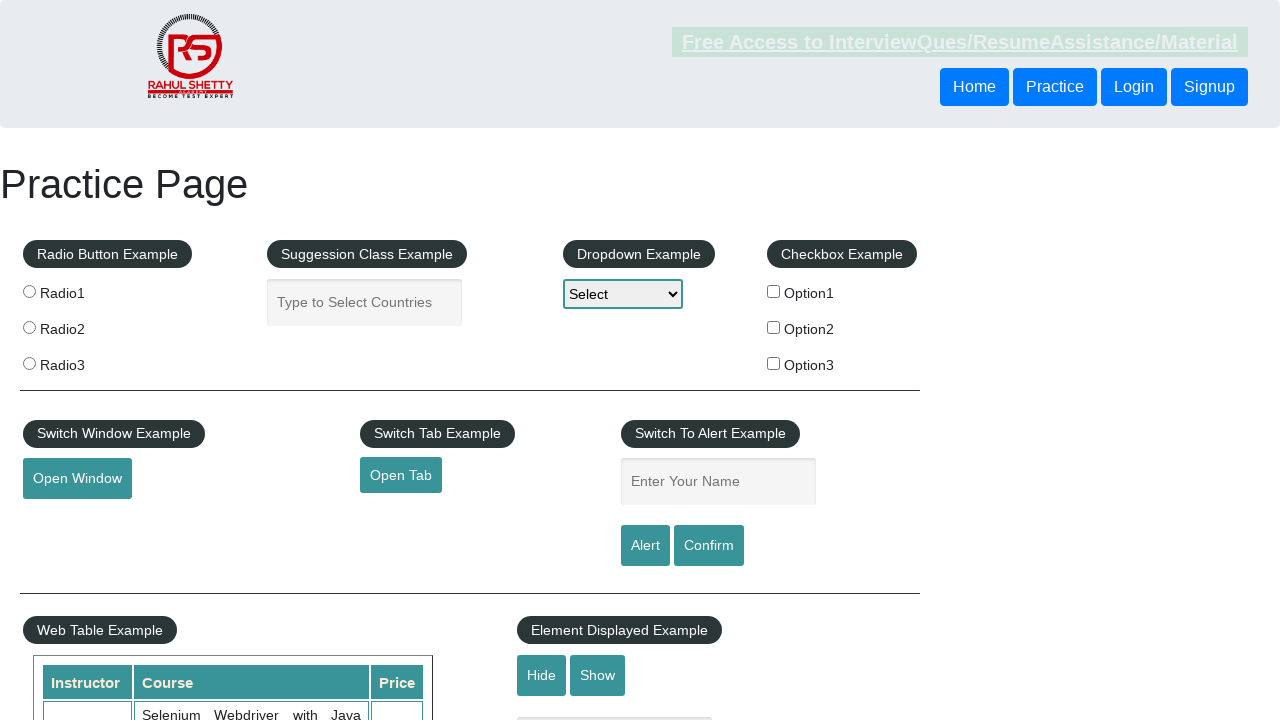

Located table rows
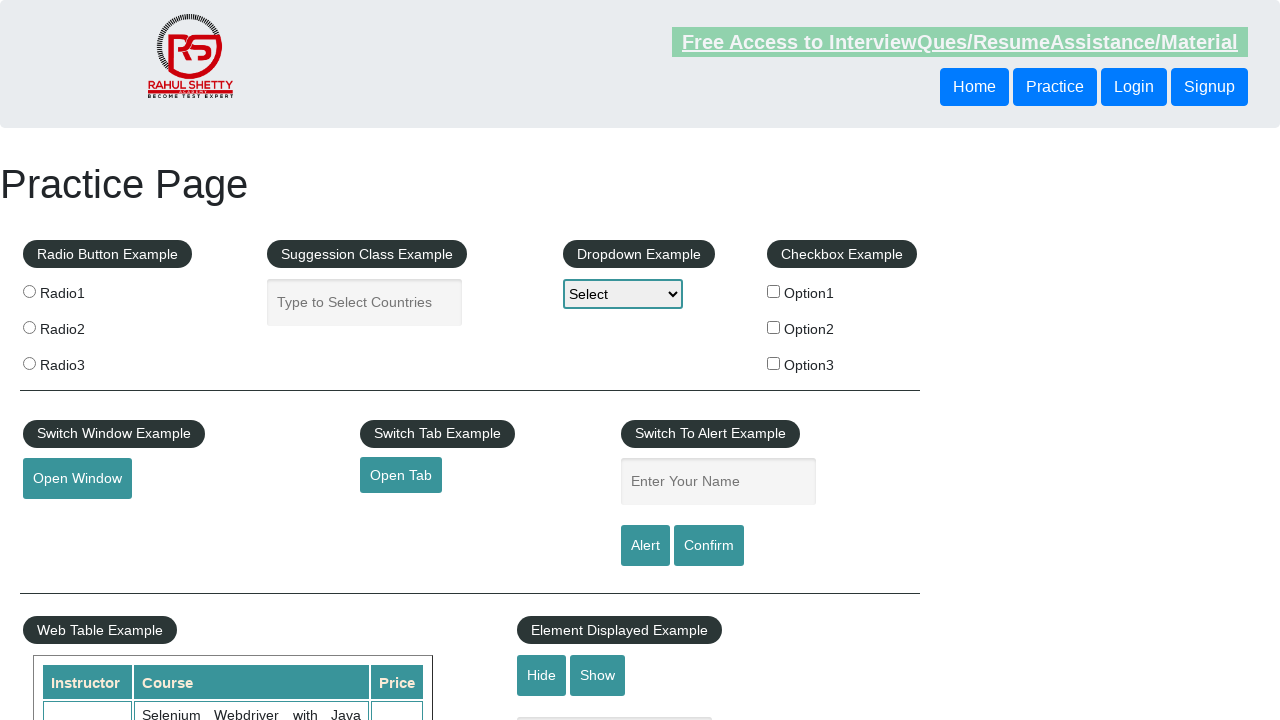

Verified table rows exist
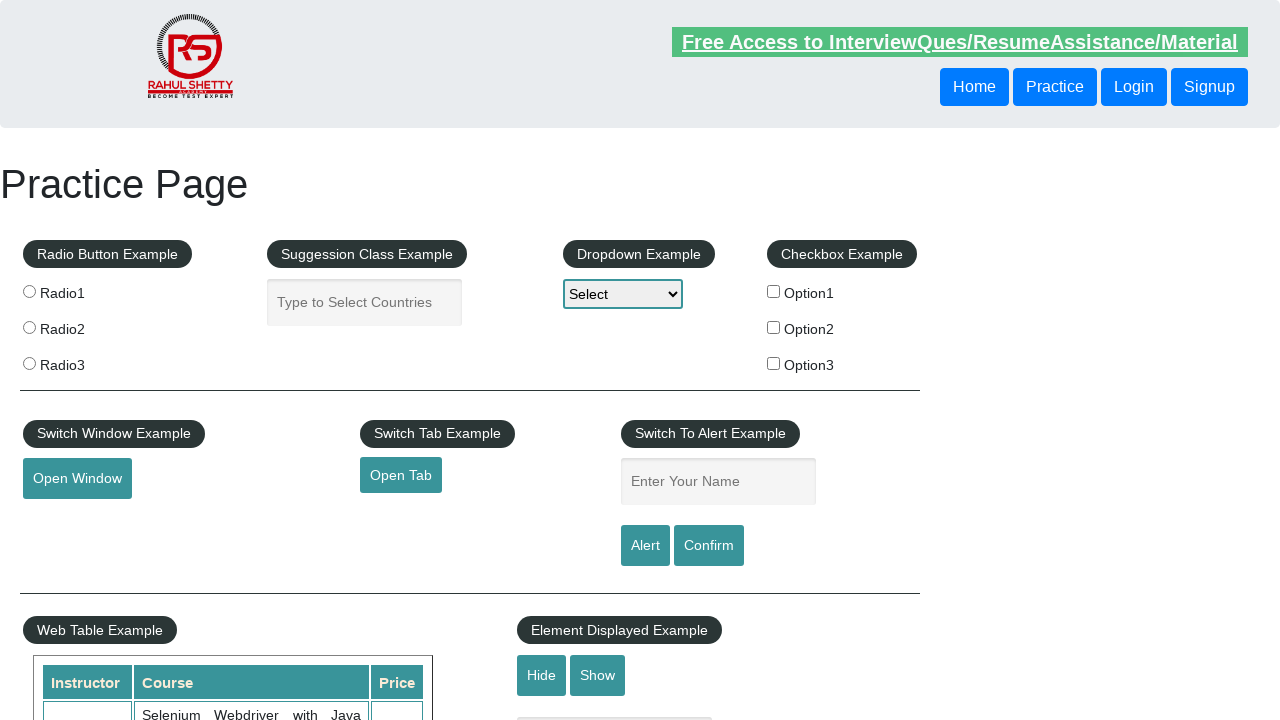

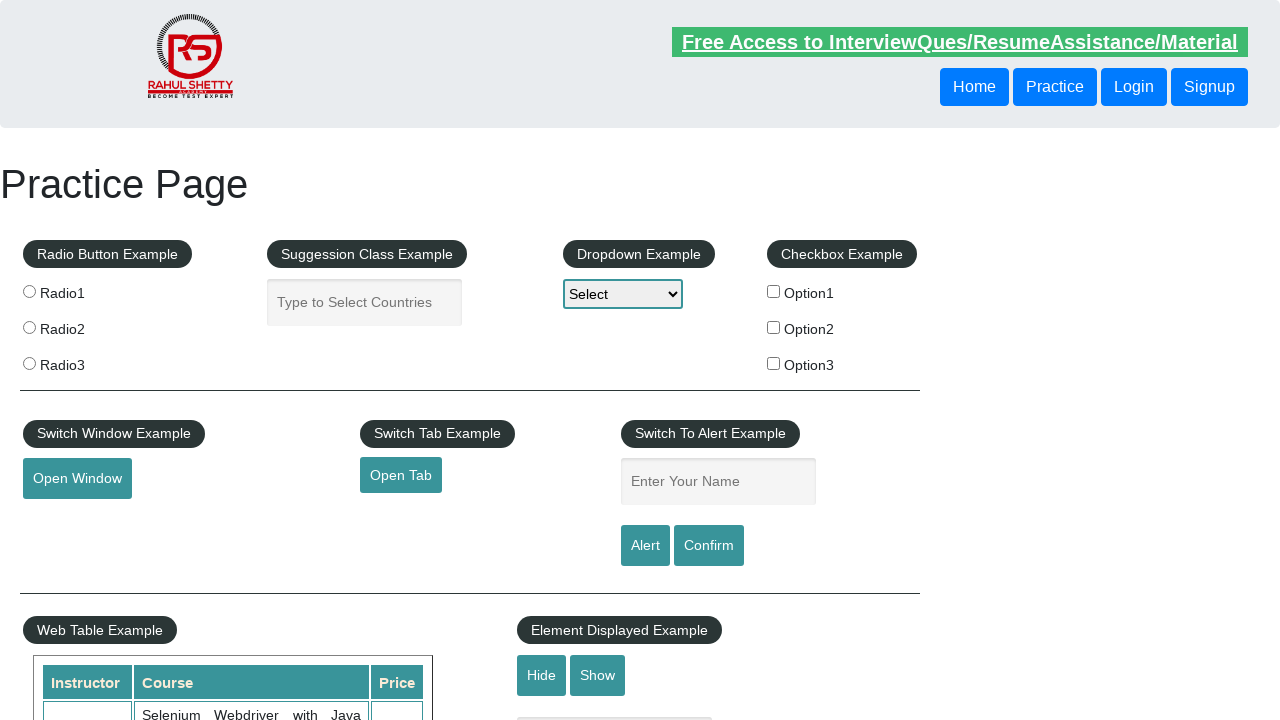